Tests that the Mamaearth website homepage loads successfully by navigating to the site.

Starting URL: https://mamaearth.in/

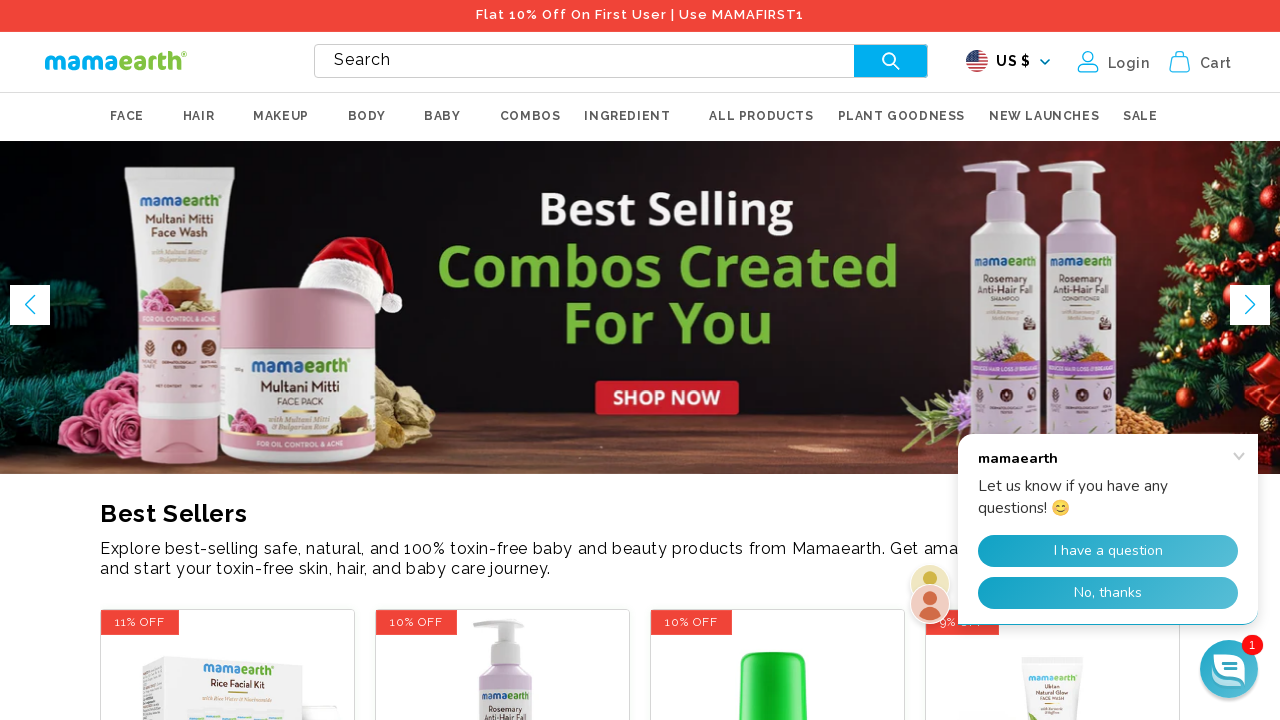

Waited for page DOM content to load
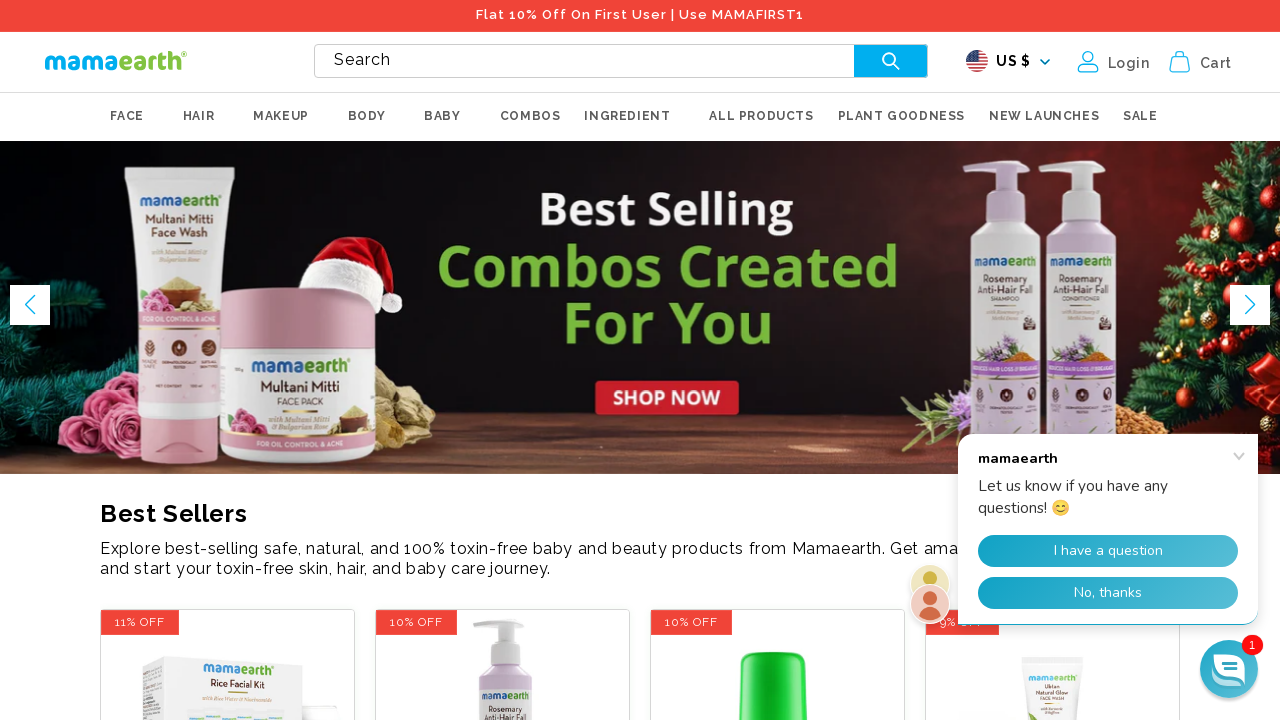

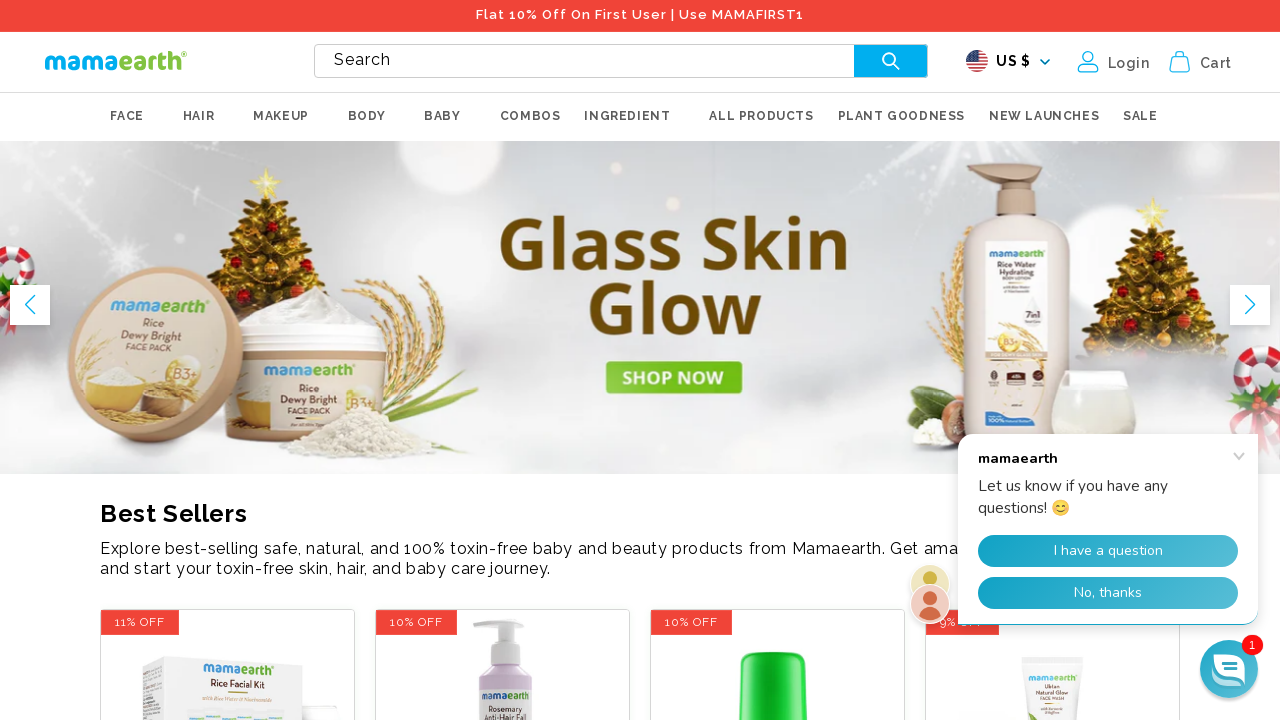